Tests iframe handling by filling a name field on the main page, switching to an iframe to select a course from a dropdown, then switching back to the main content to update the name field

Starting URL: https://www.hyrtutorials.com/p/frames-practice.html

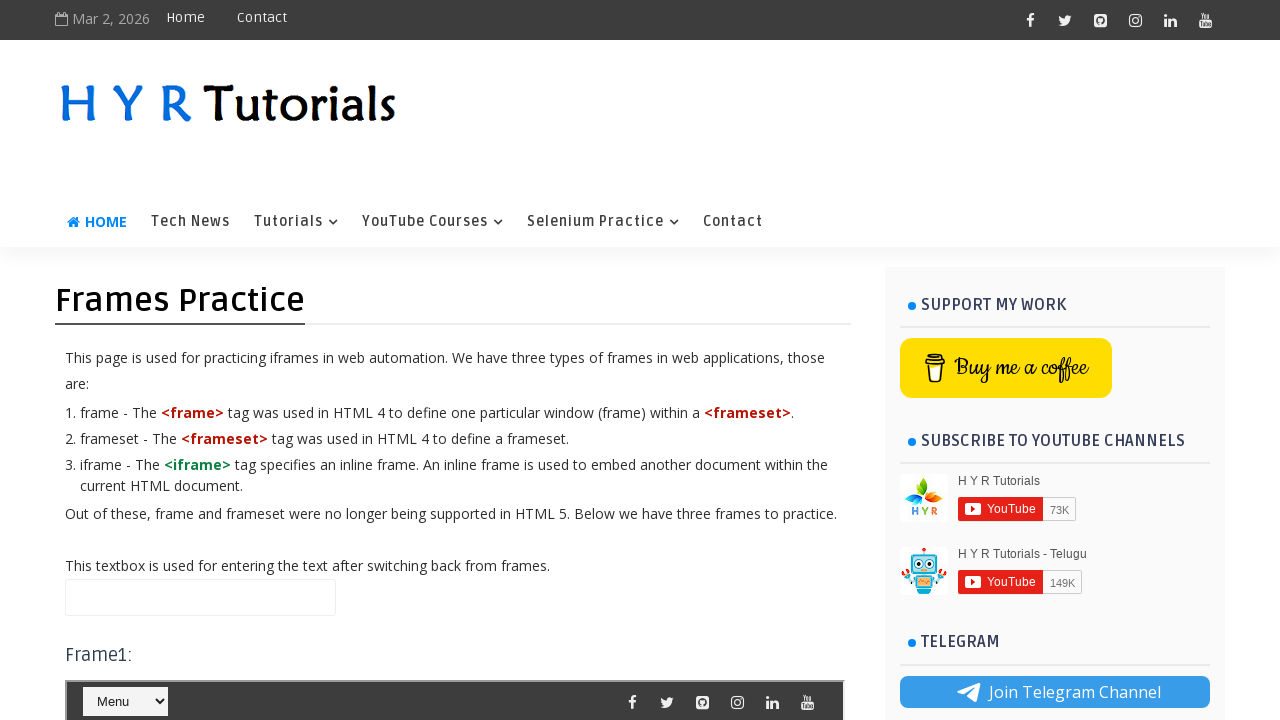

Filled name field with 'Himanshu(Raja)' on main page on #name
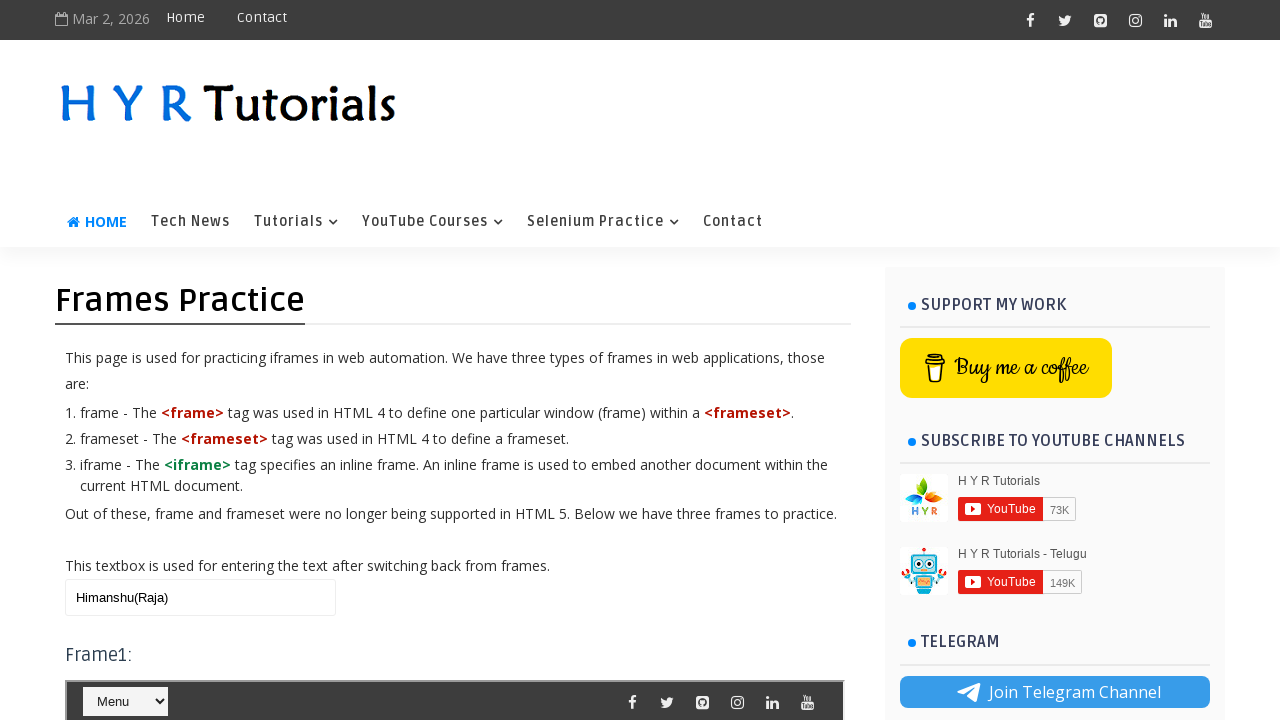

Located iframe with id 'frm1'
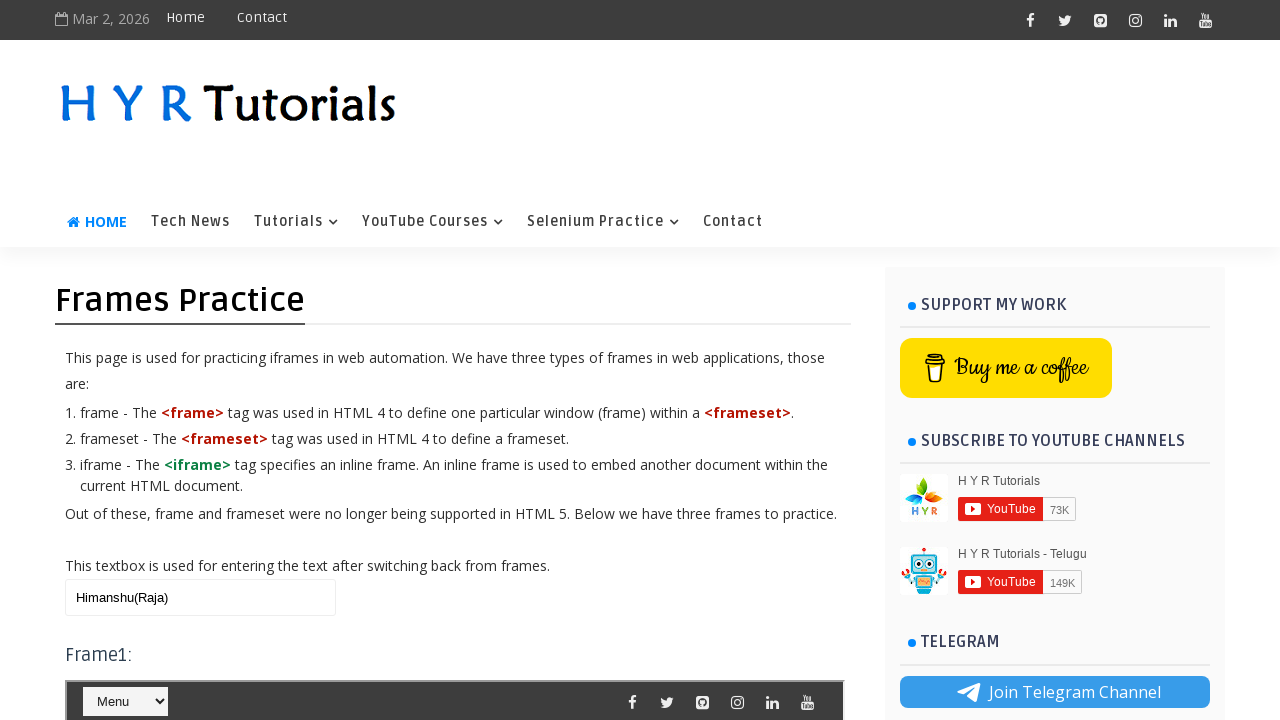

Selected 'Javascript' from course dropdown in iframe on #frm1 >> internal:control=enter-frame >> #course
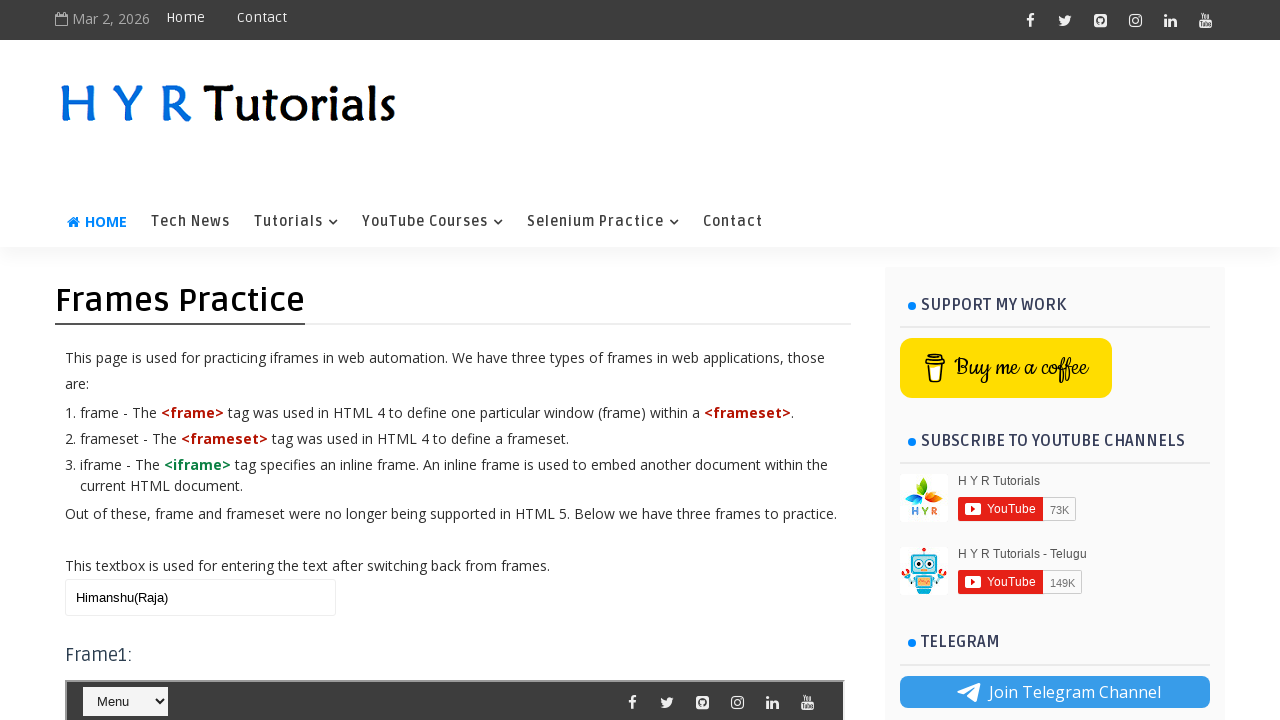

Cleared name field on main page on #name
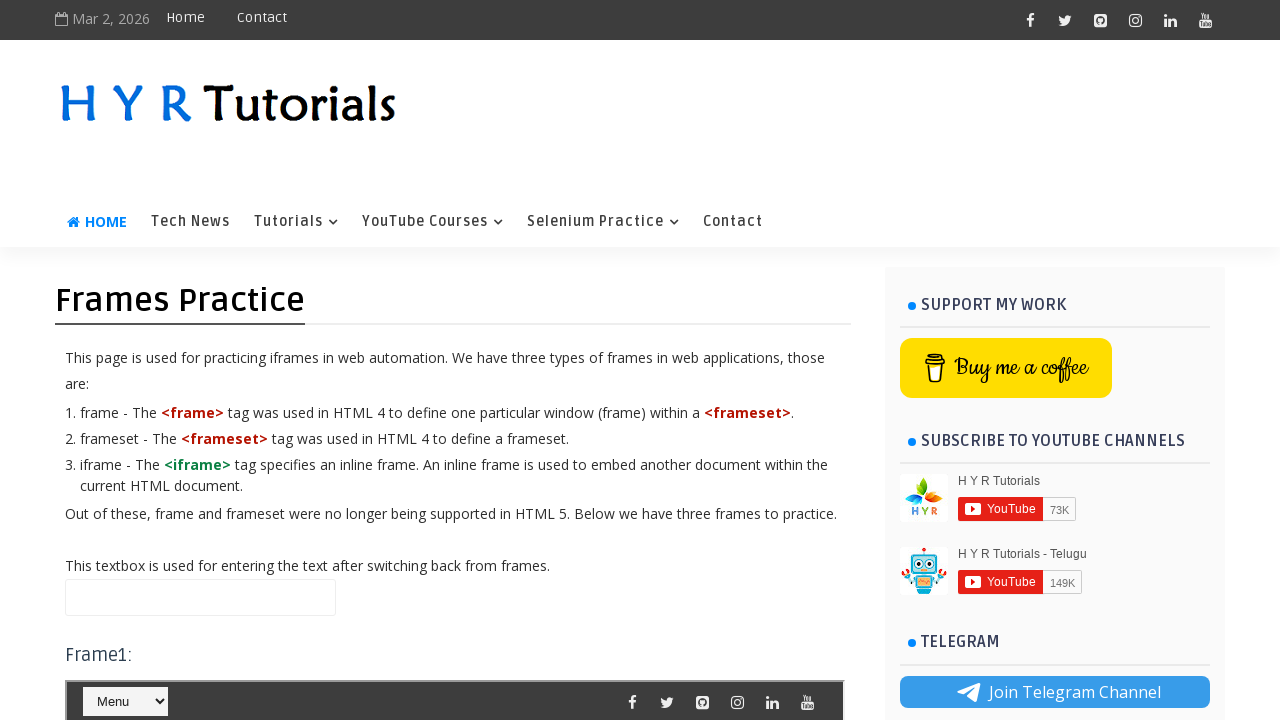

Filled name field with 'Himanshu)' on main page on #name
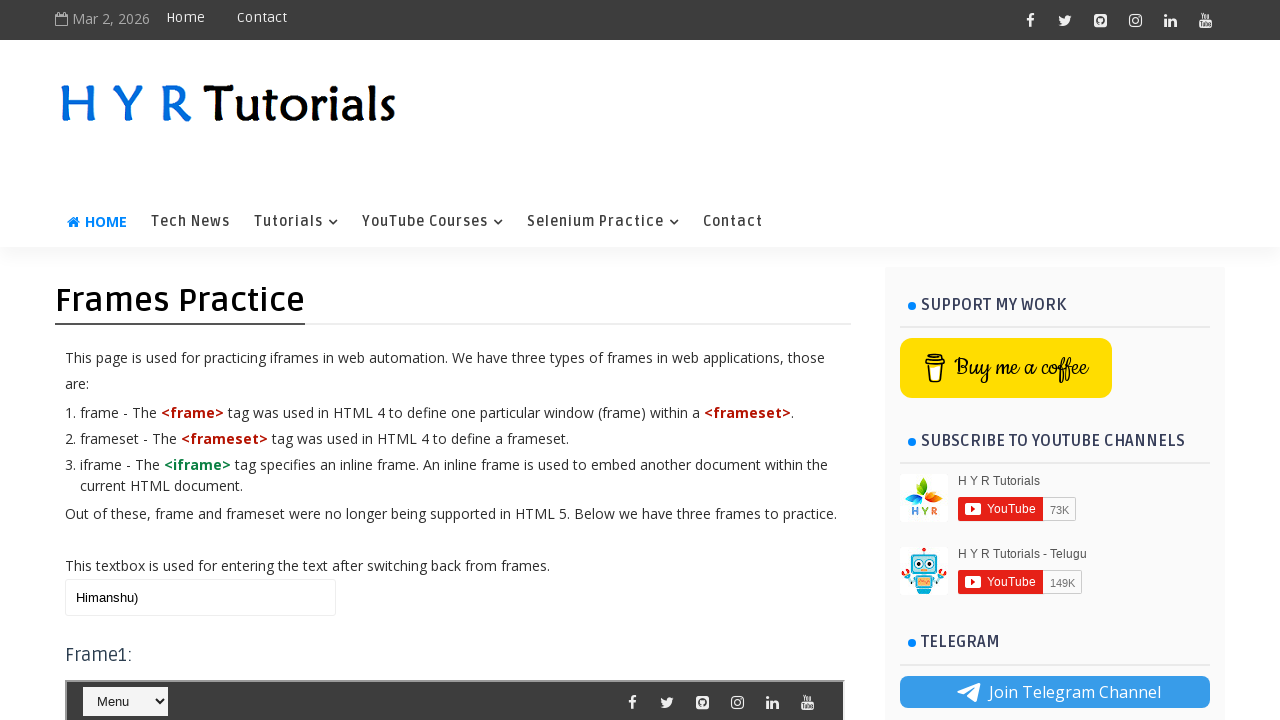

Waited 2000ms for actions to complete
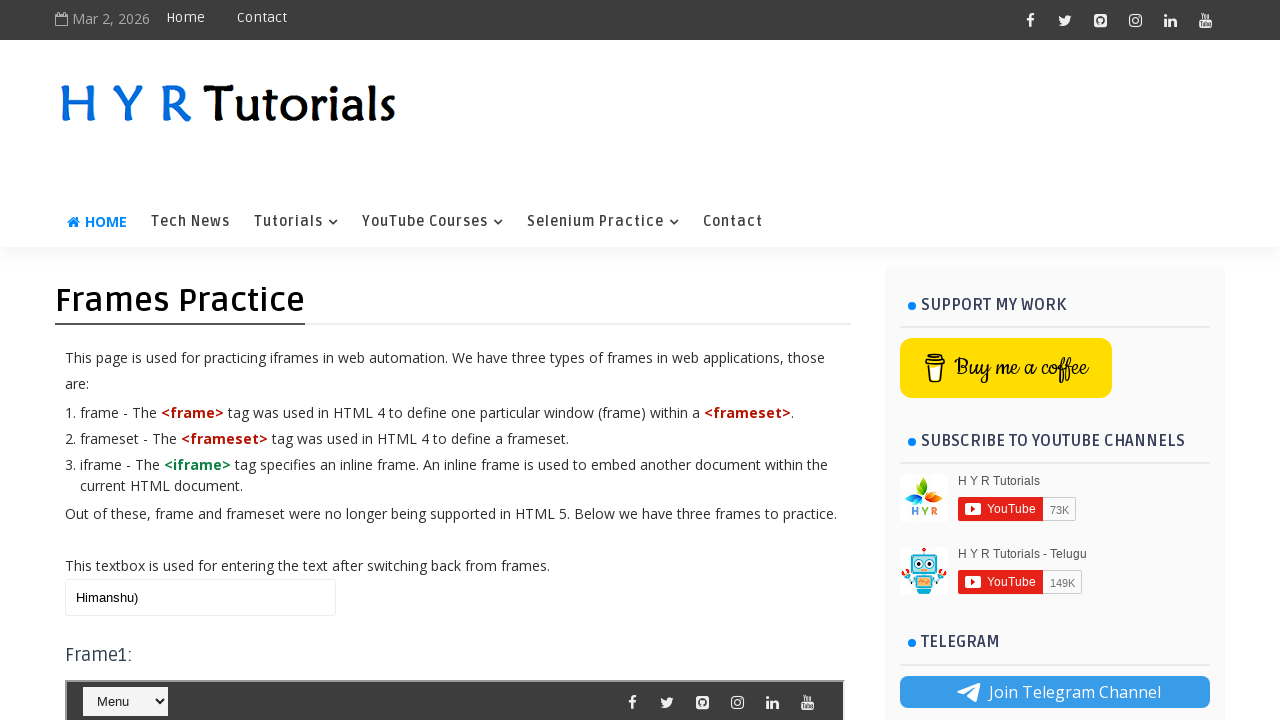

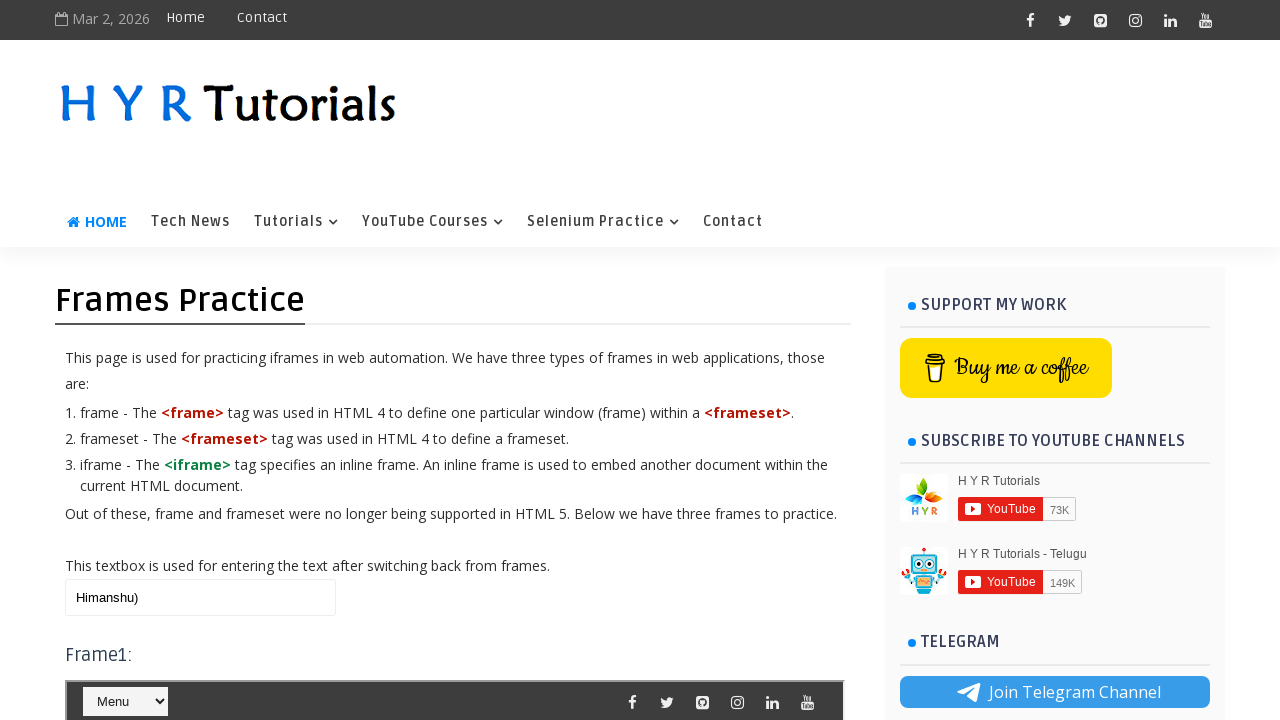